Tests that the 'View Programs' button is visible and navigates to the programs page when clicked.

Starting URL: https://onlinedegrees.nku.edu

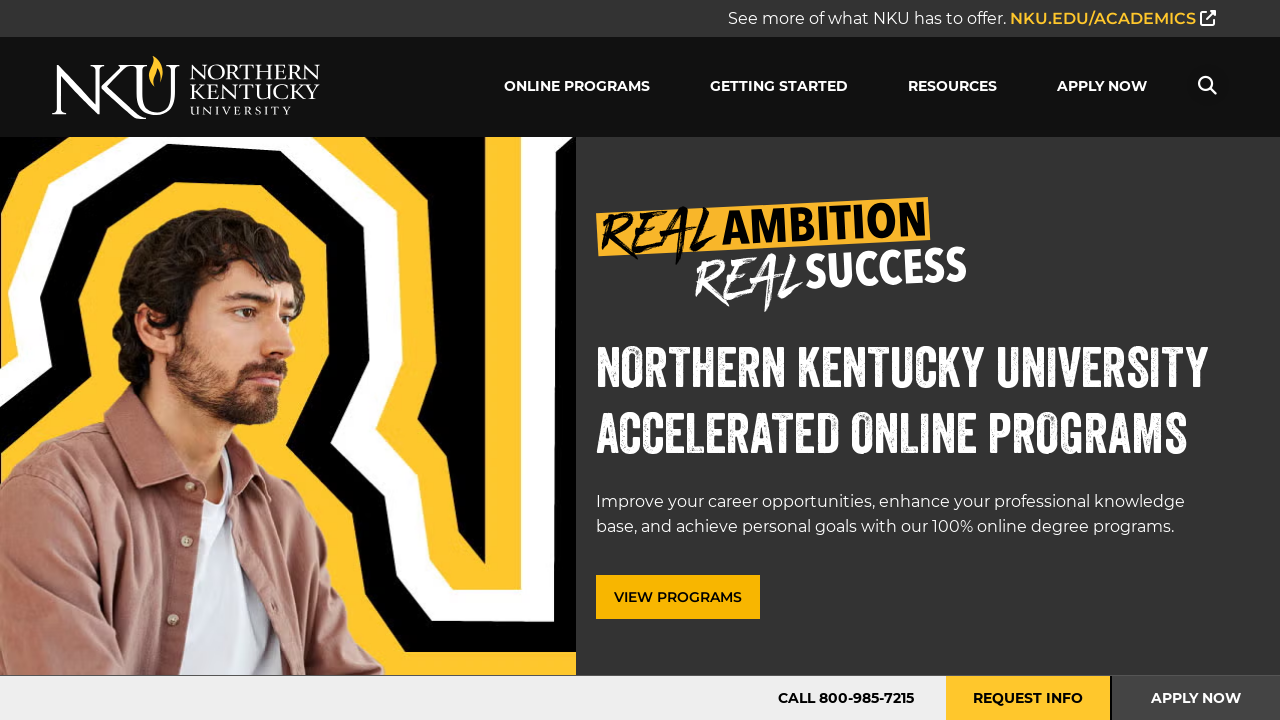

Waited for 'View Programs' button to be visible
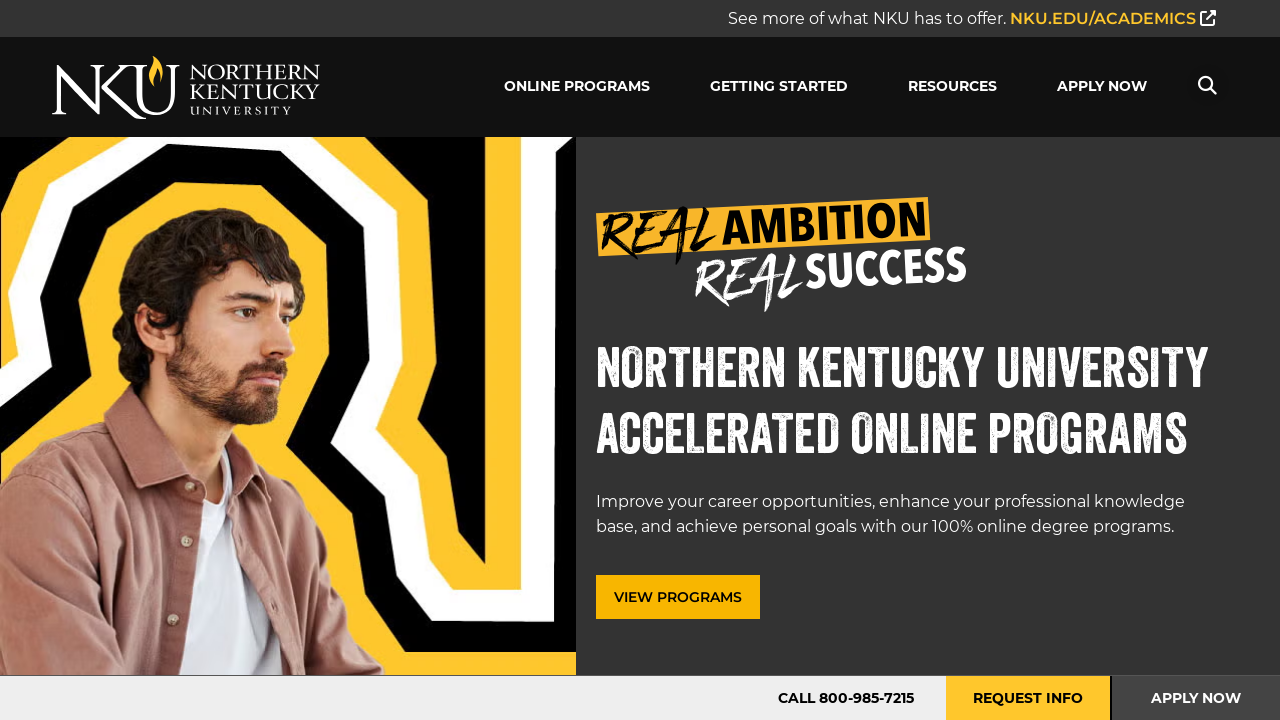

Clicked the 'View Programs' button at (678, 597) on a.button.gold.desktop-only[href='/programs/']
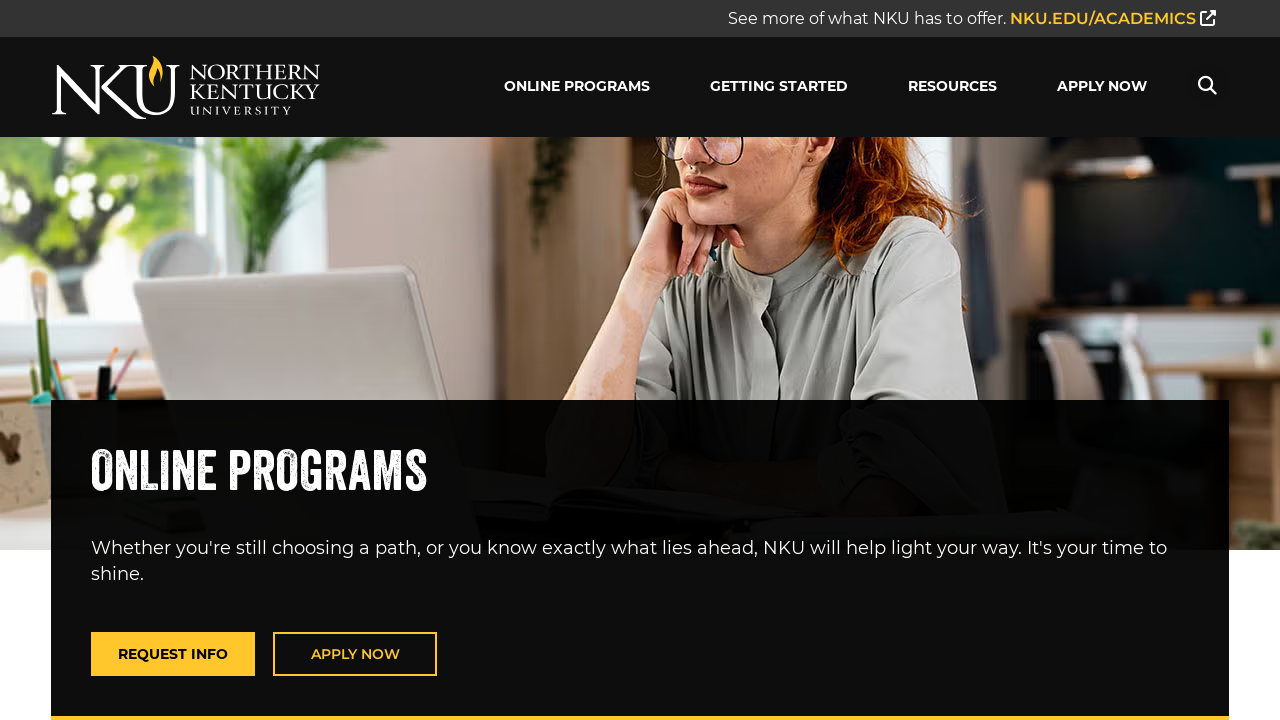

Navigated to programs page at https://onlinedegrees.nku.edu/programs/
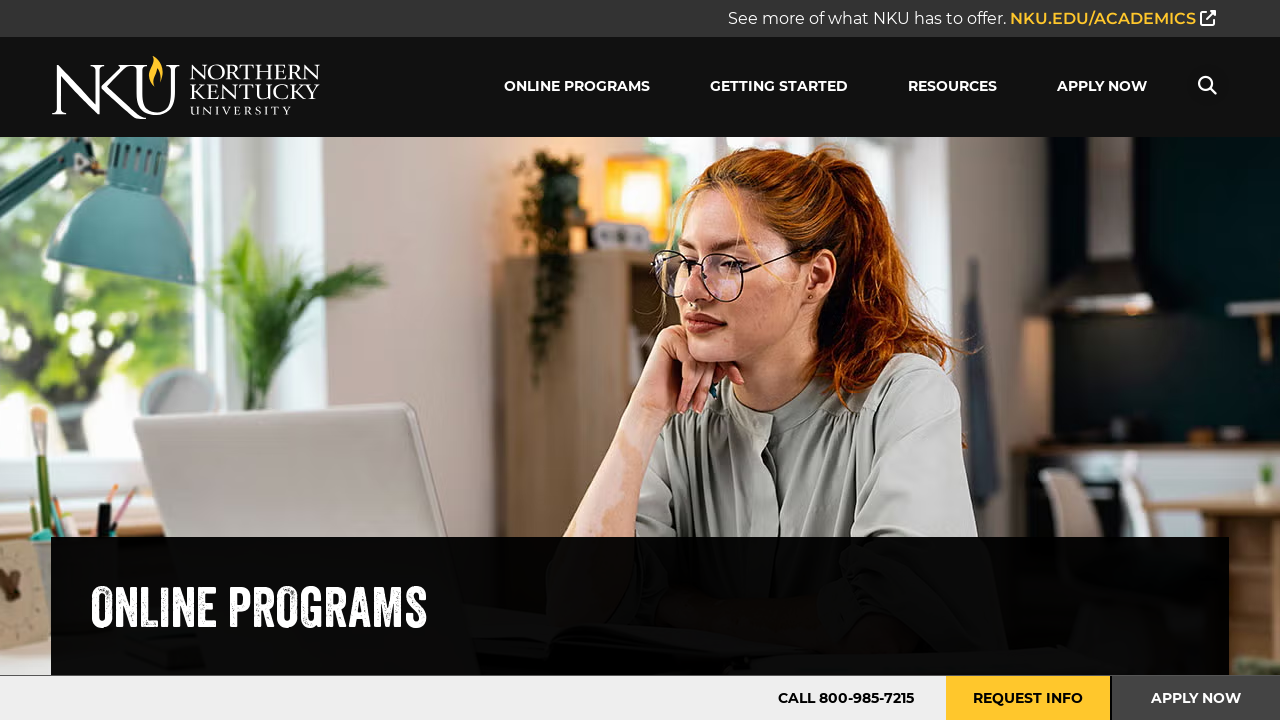

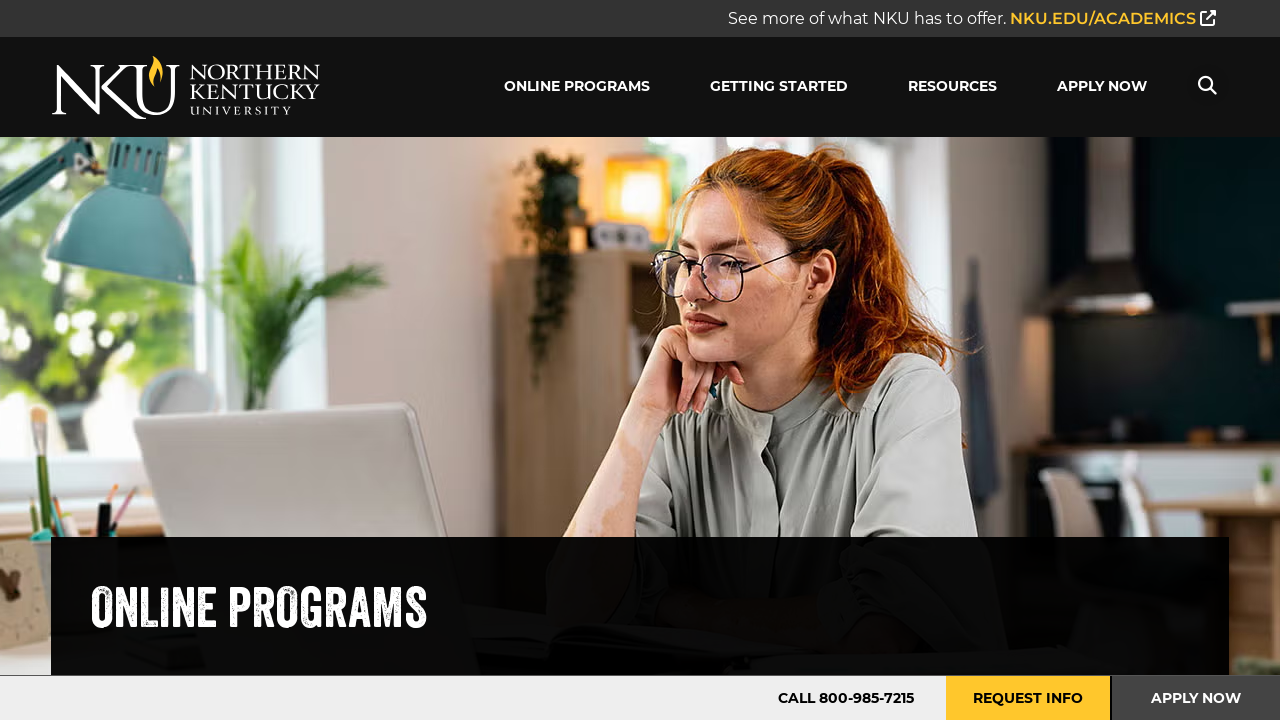